Tests selection behavior of radio buttons and checkboxes by clicking to select them, verifying selection state, then clicking again to deselect.

Starting URL: https://automationfc.github.io/basic-form/index.html

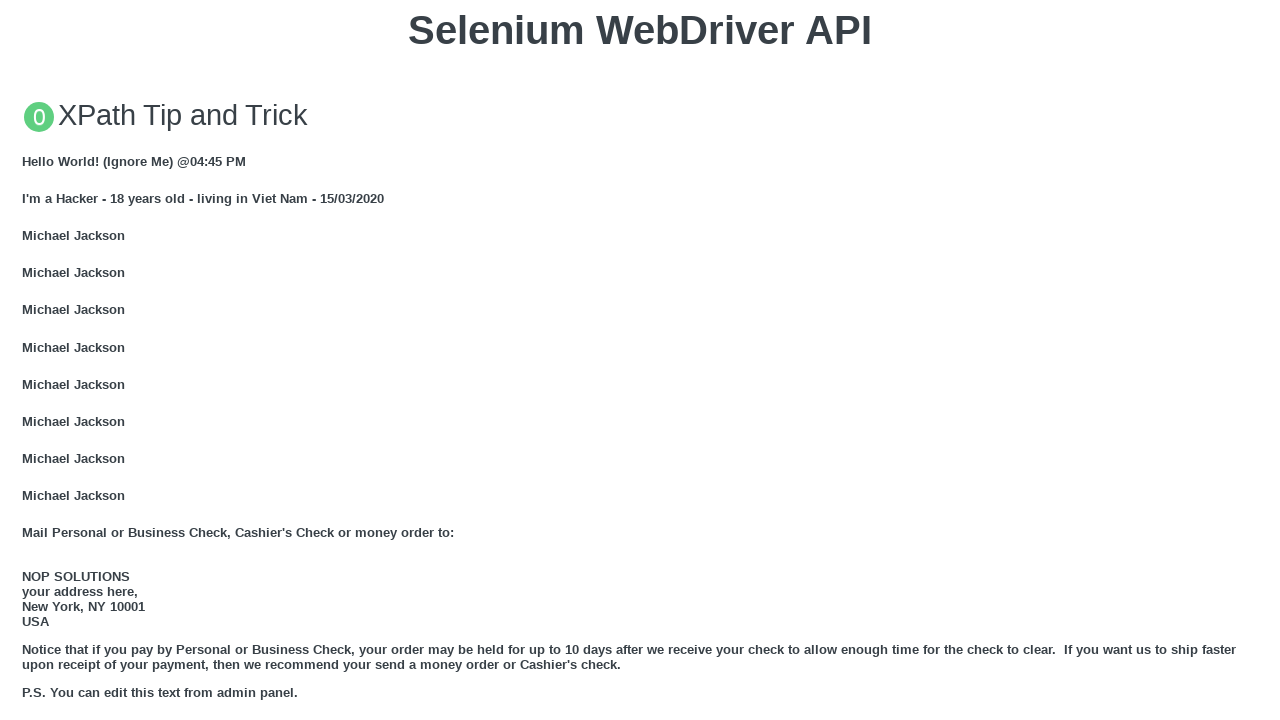

Clicked 'Under 18' radio button to select it at (28, 360) on input#under_18
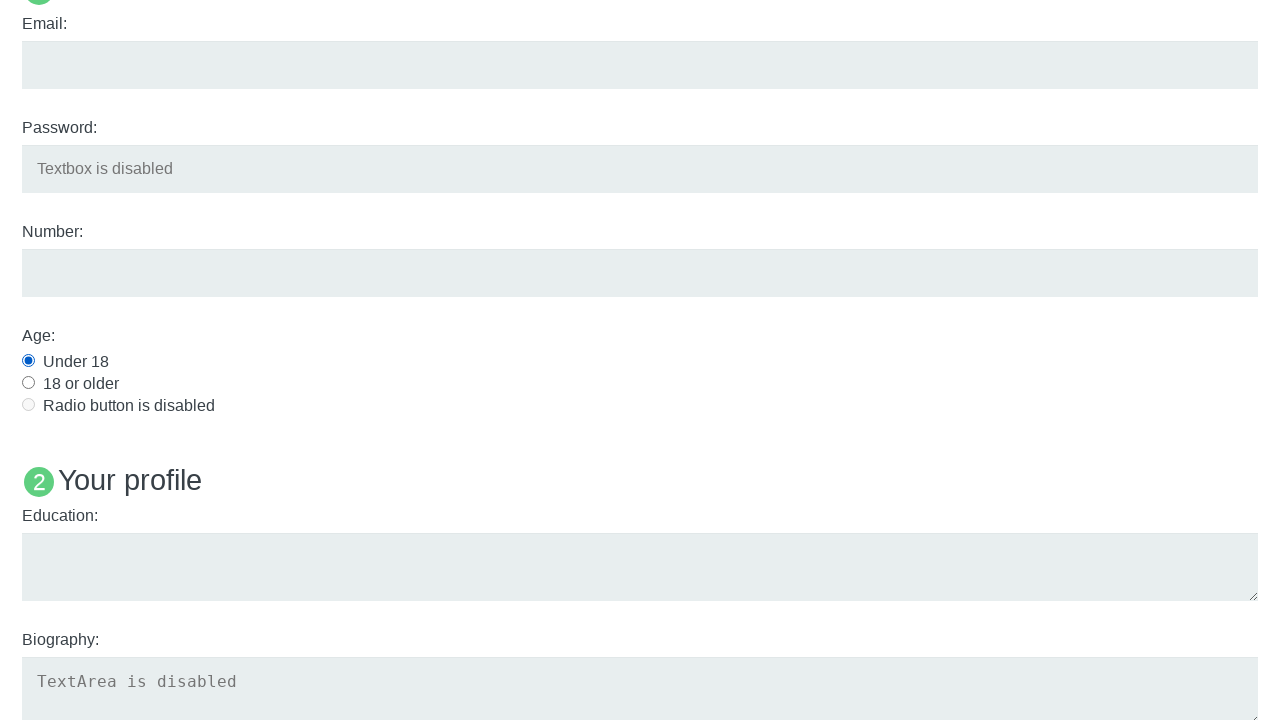

Clicked 'Java' checkbox to select it at (28, 361) on input#java
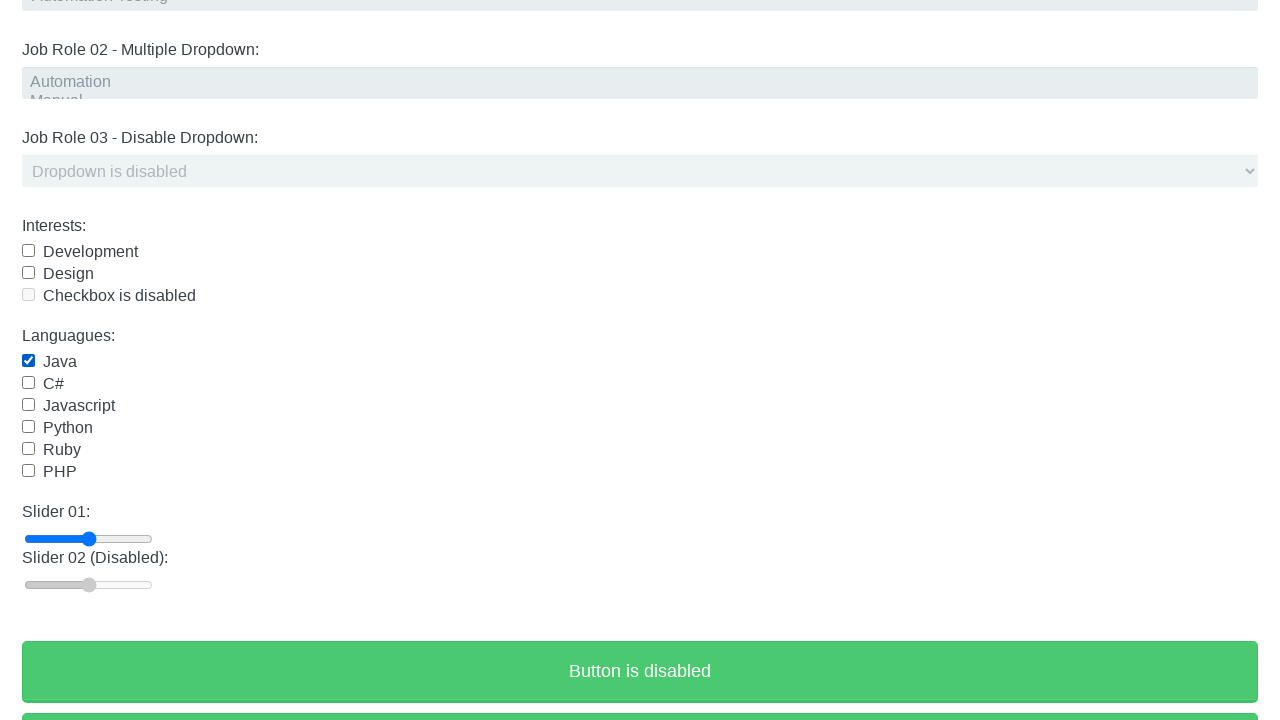

Waited 1 second for UI to settle
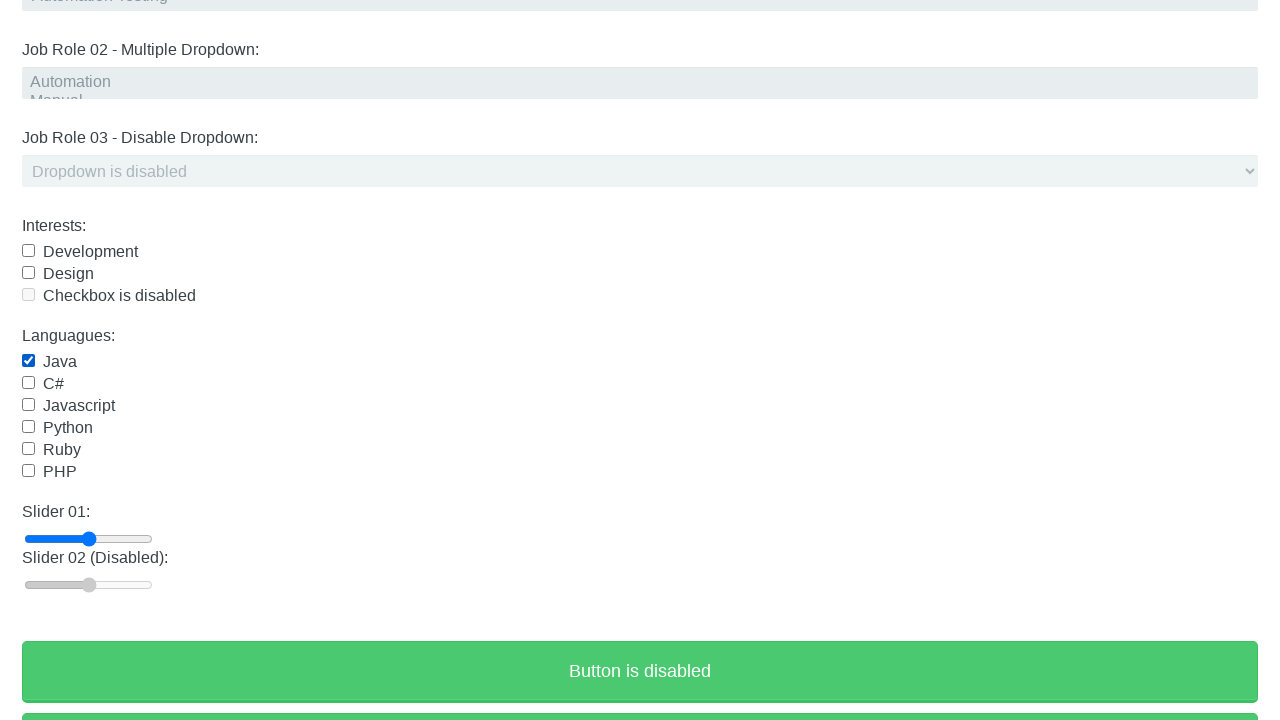

Verified 'Under 18' radio button is selected
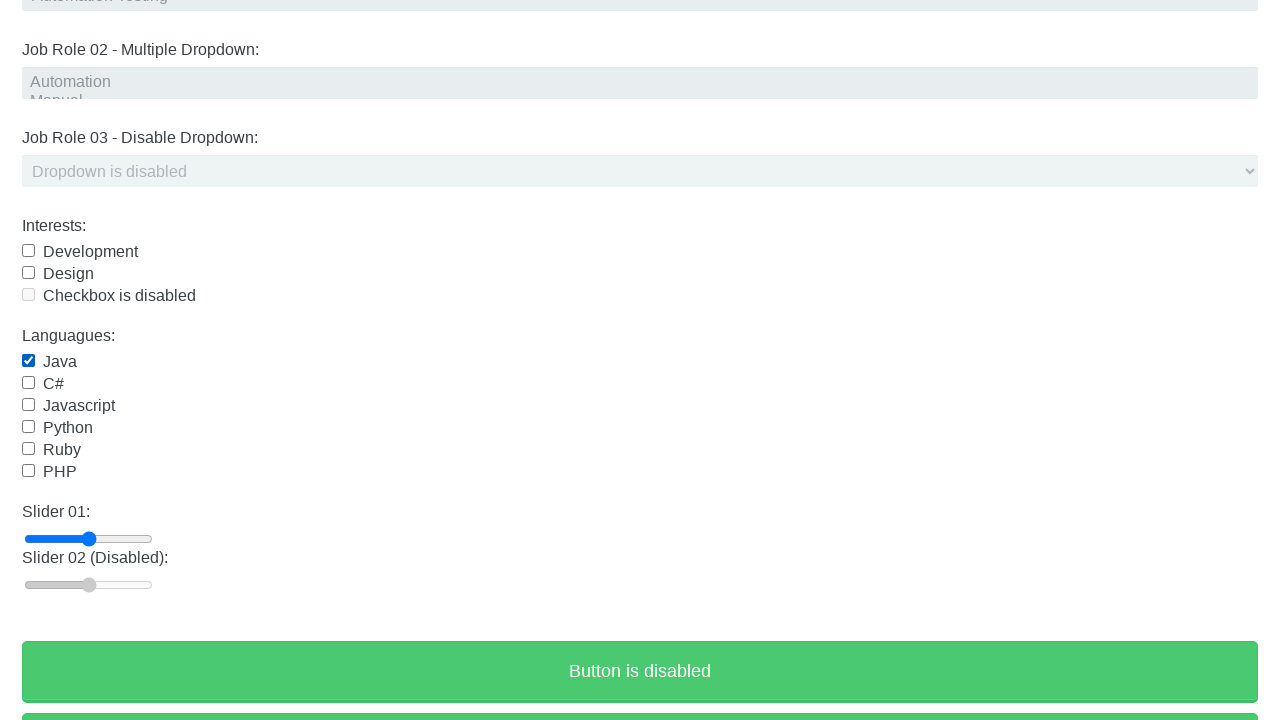

Verified 'Java' checkbox is selected
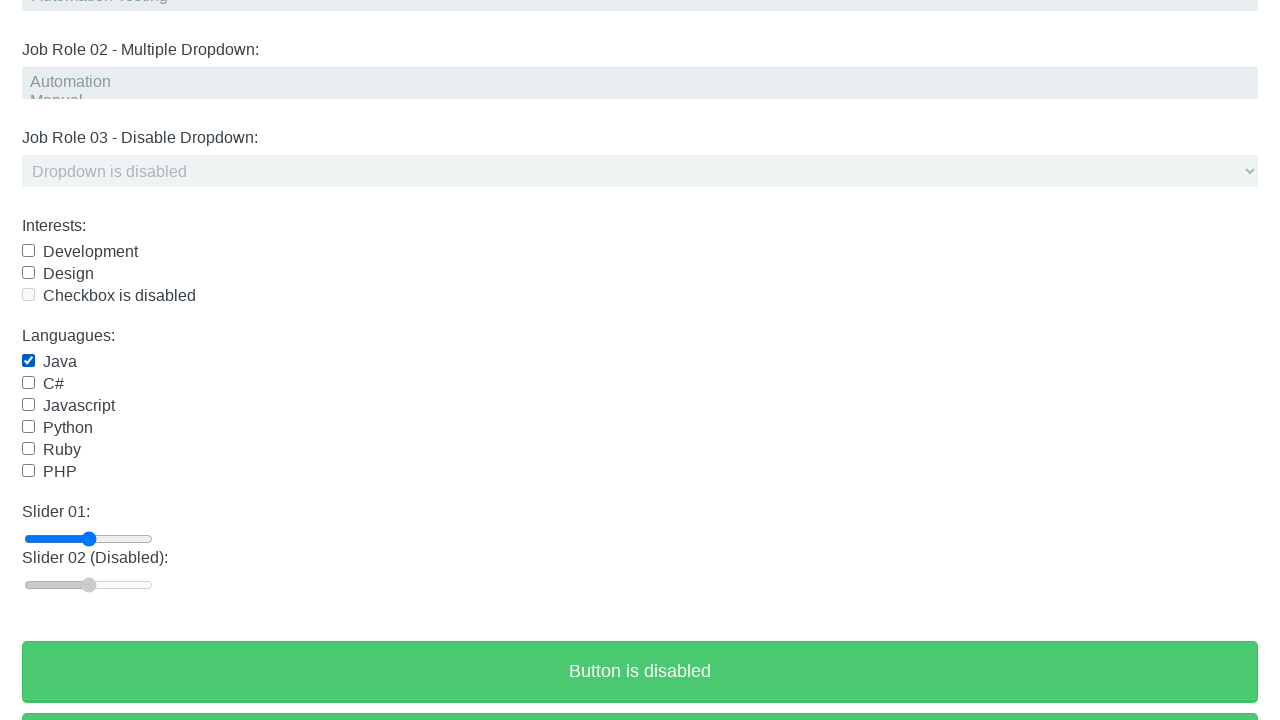

Clicked 'Java' checkbox to deselect it at (28, 361) on input#java
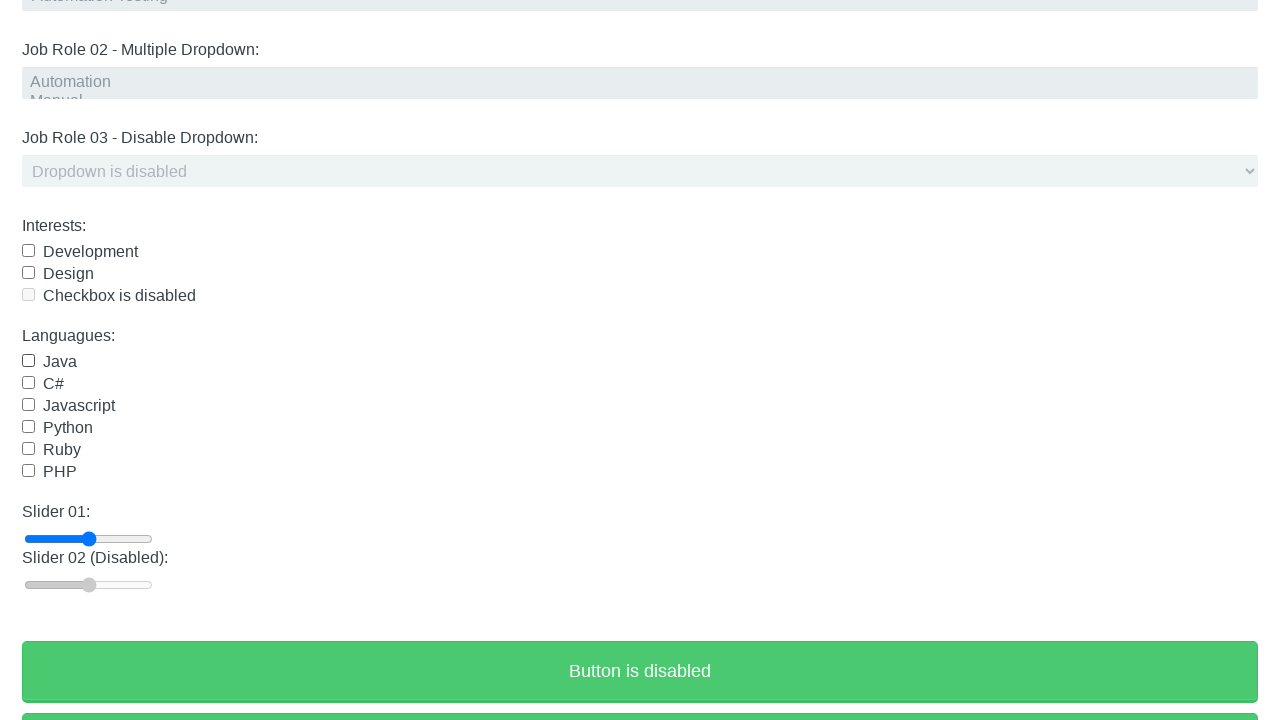

Waited 1 second for UI to settle
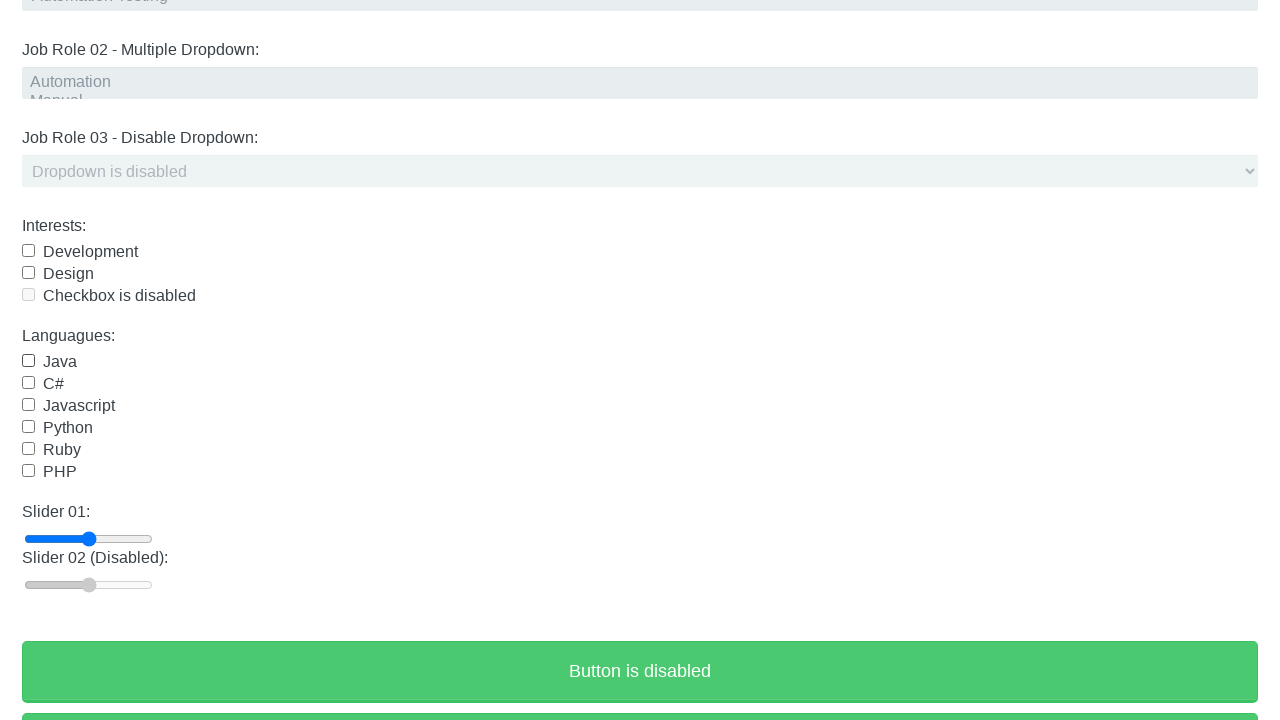

Verified 'Java' checkbox is now deselected
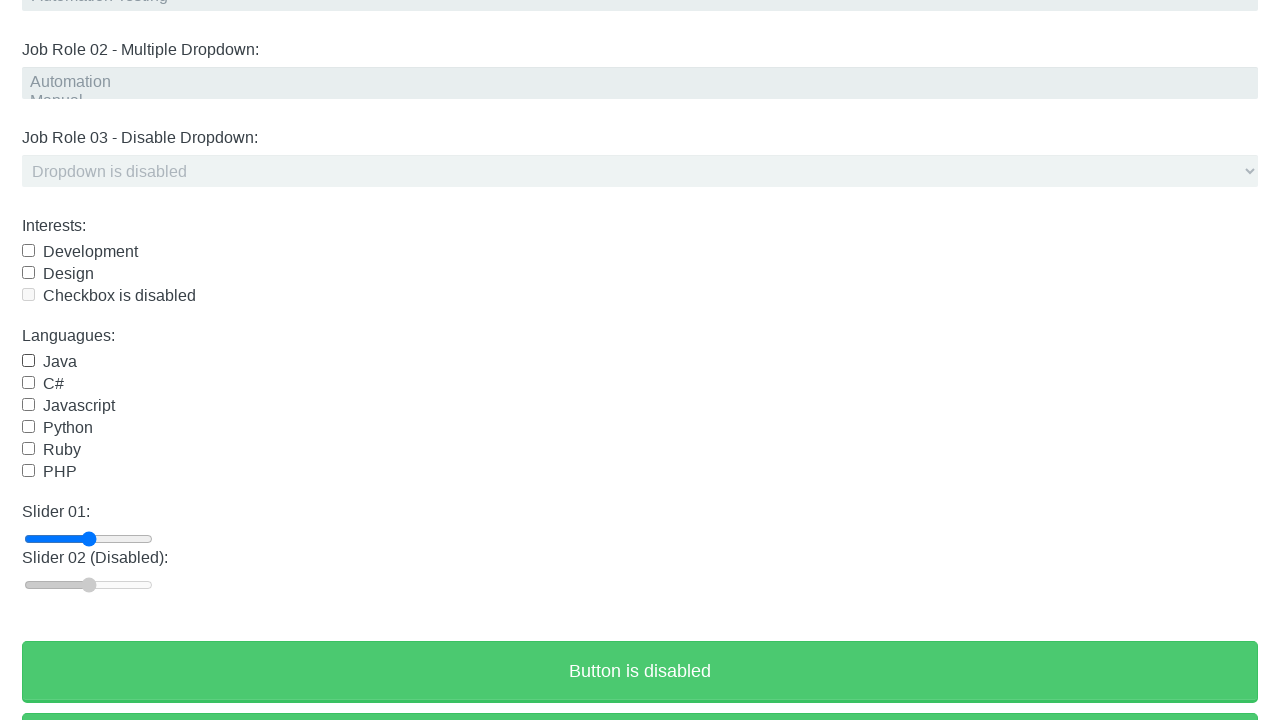

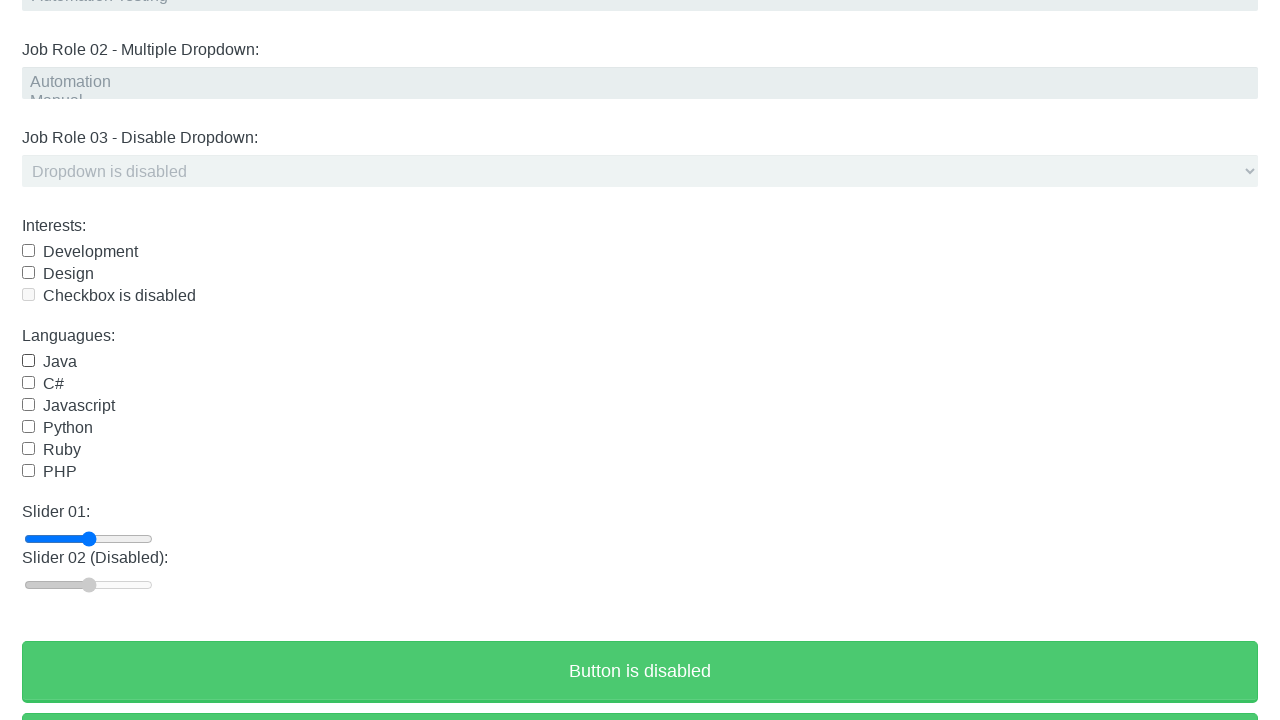